Tests dropdown selection functionality on a flight booking practice page by selecting origin (Bangalore/BLR) and destination (Chennai/MAA) airports from dropdown menus

Starting URL: https://rahulshettyacademy.com/dropdownsPractise/

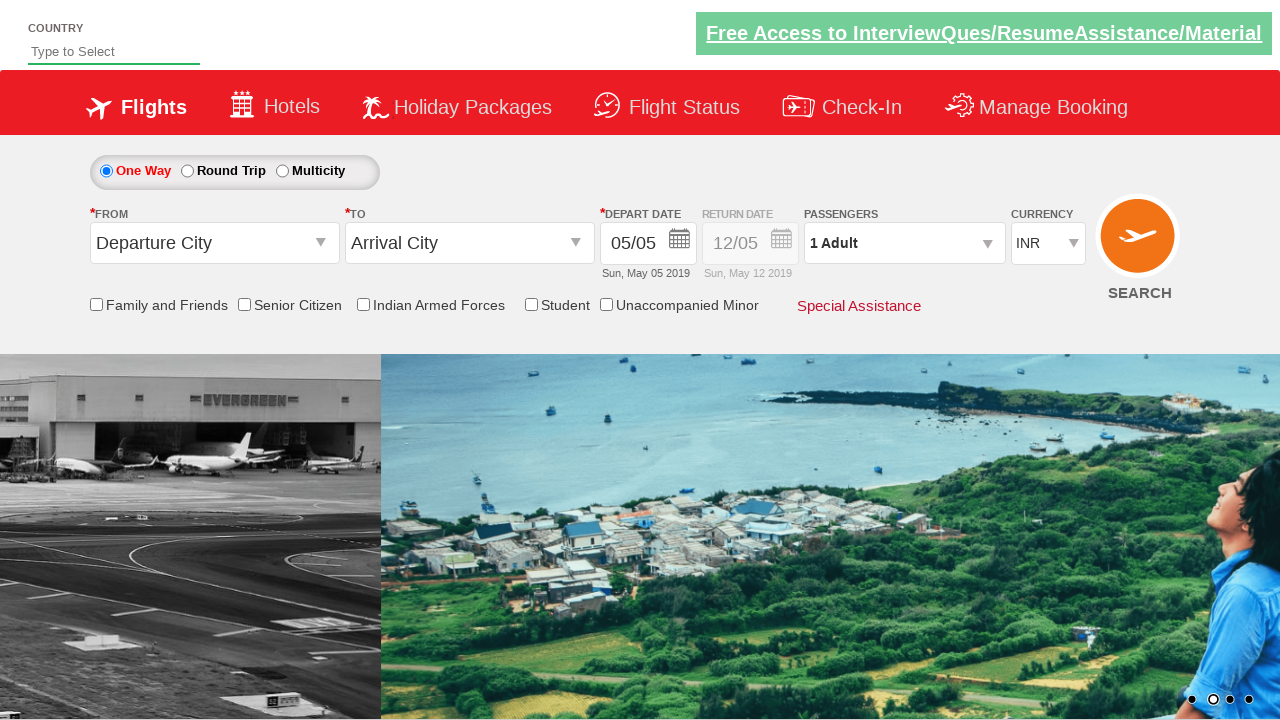

Clicked on origin station dropdown to open it at (214, 243) on #ctl00_mainContent_ddl_originStation1_CTXT
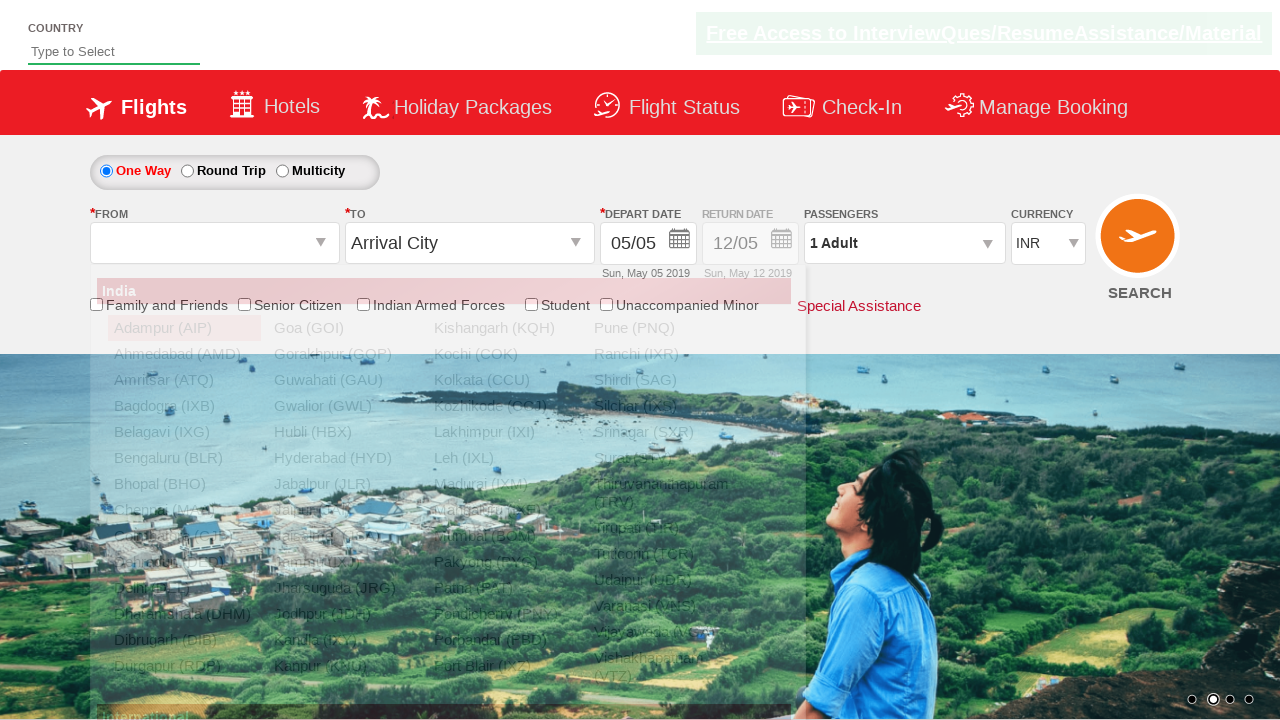

Selected Bangalore (BLR) from origin dropdown at (184, 458) on xpath=//div[@id='ctl00_mainContent_ddl_originStation1_CTNR']//a[@value='BLR']
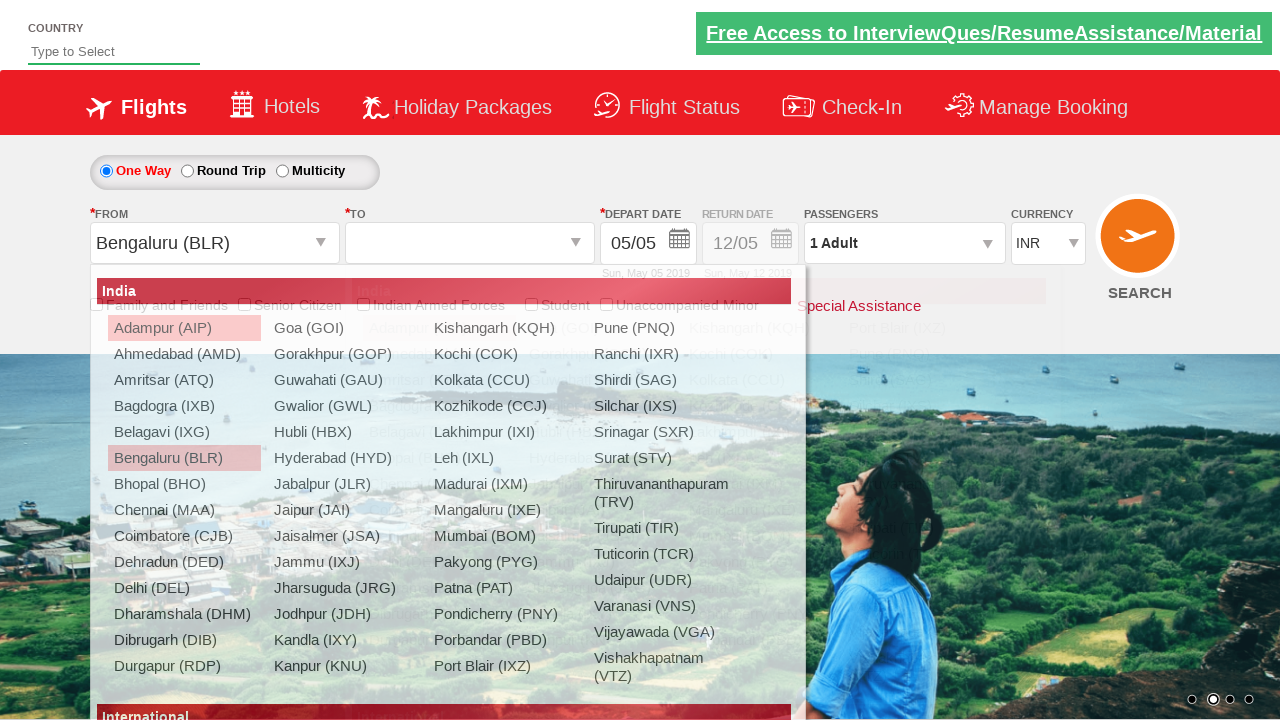

Waited for destination dropdown to be ready
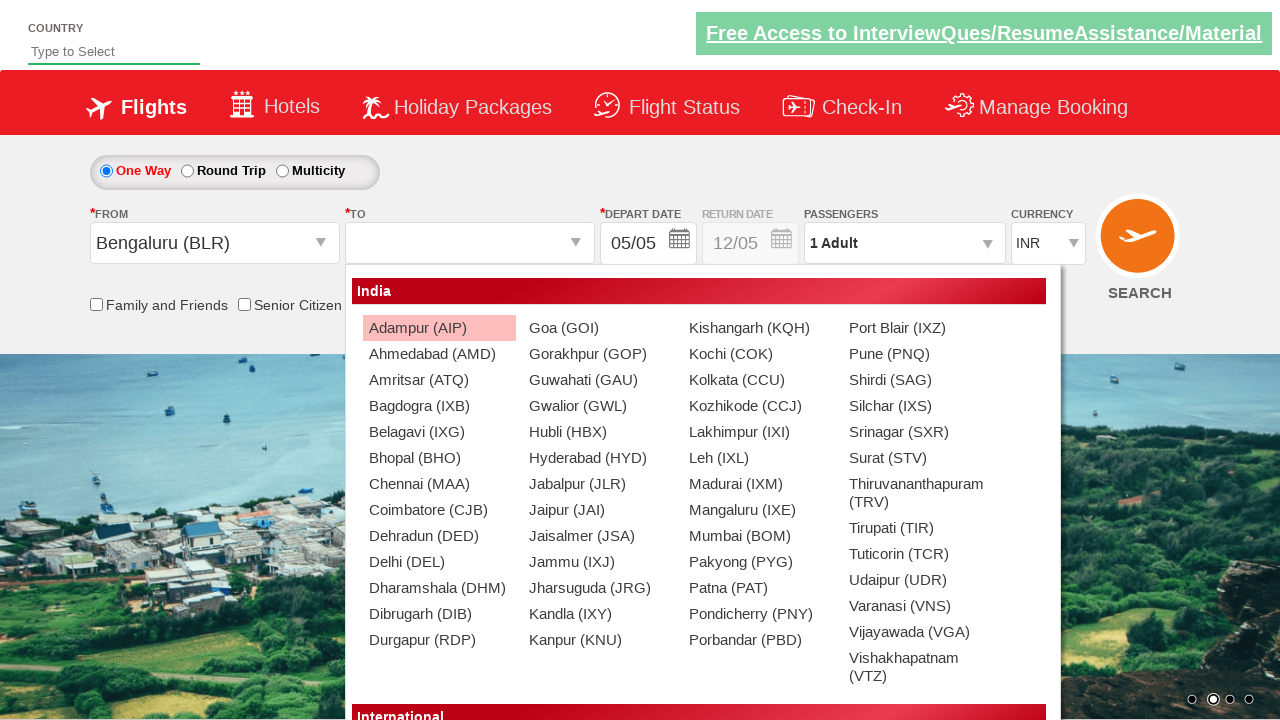

Selected Chennai (MAA) from destination dropdown at (439, 484) on xpath=//div[@id='ctl00_mainContent_ddl_destinationStation1_CTNR']//a[@value='MAA
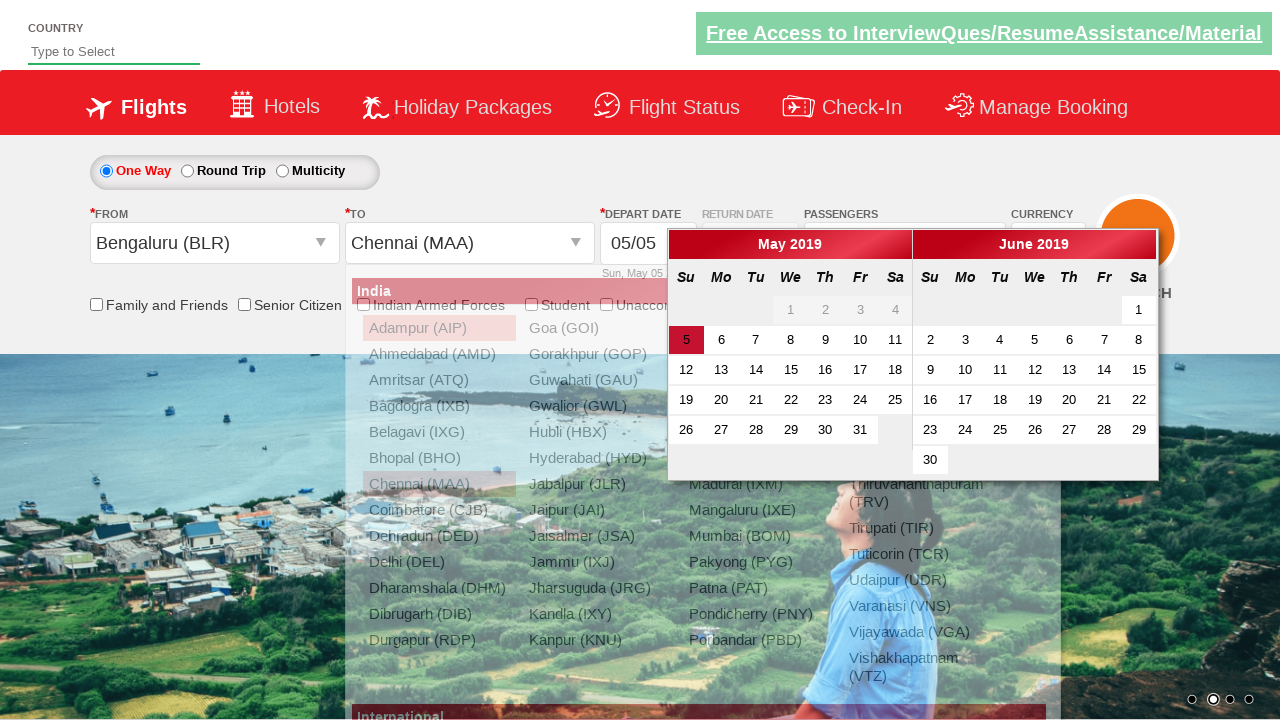

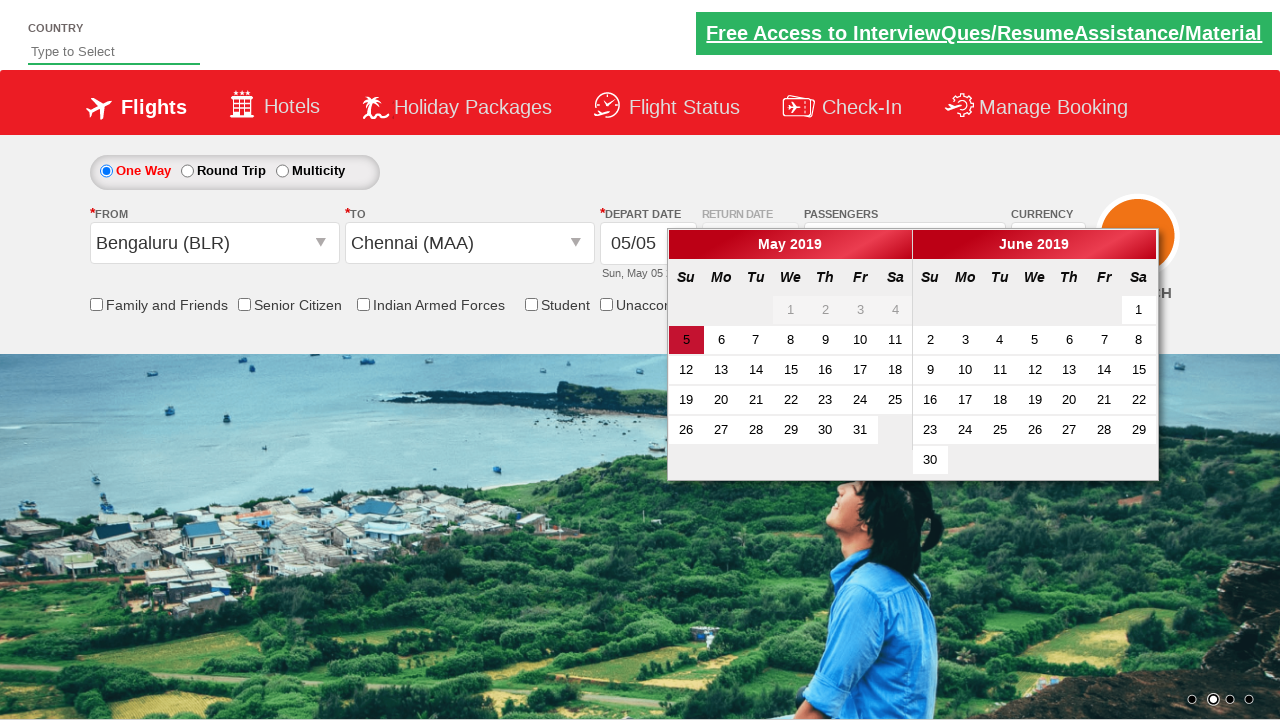